Tests adding and removing dynamic elements on a page by clicking Add Element button multiple times and then deleting some elements

Starting URL: http://the-internet.herokuapp.com/

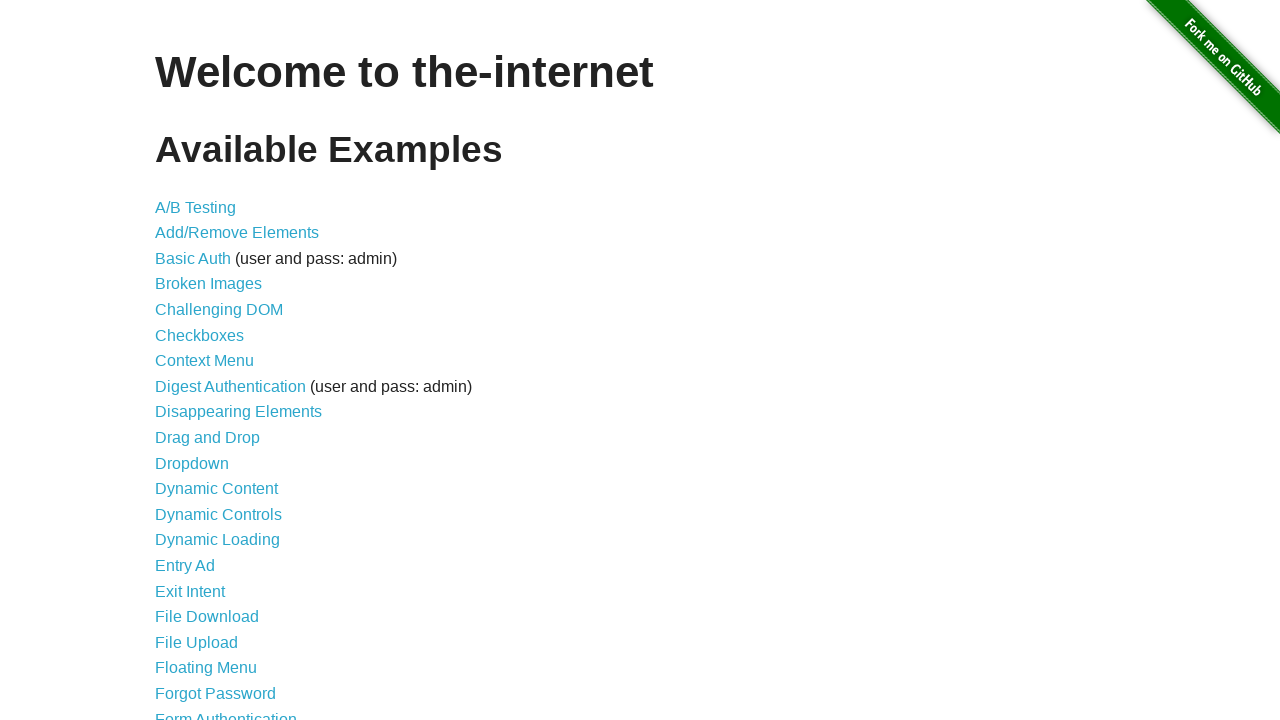

Clicked on Add/Remove Elements link at (237, 233) on a[href='/add_remove_elements/']
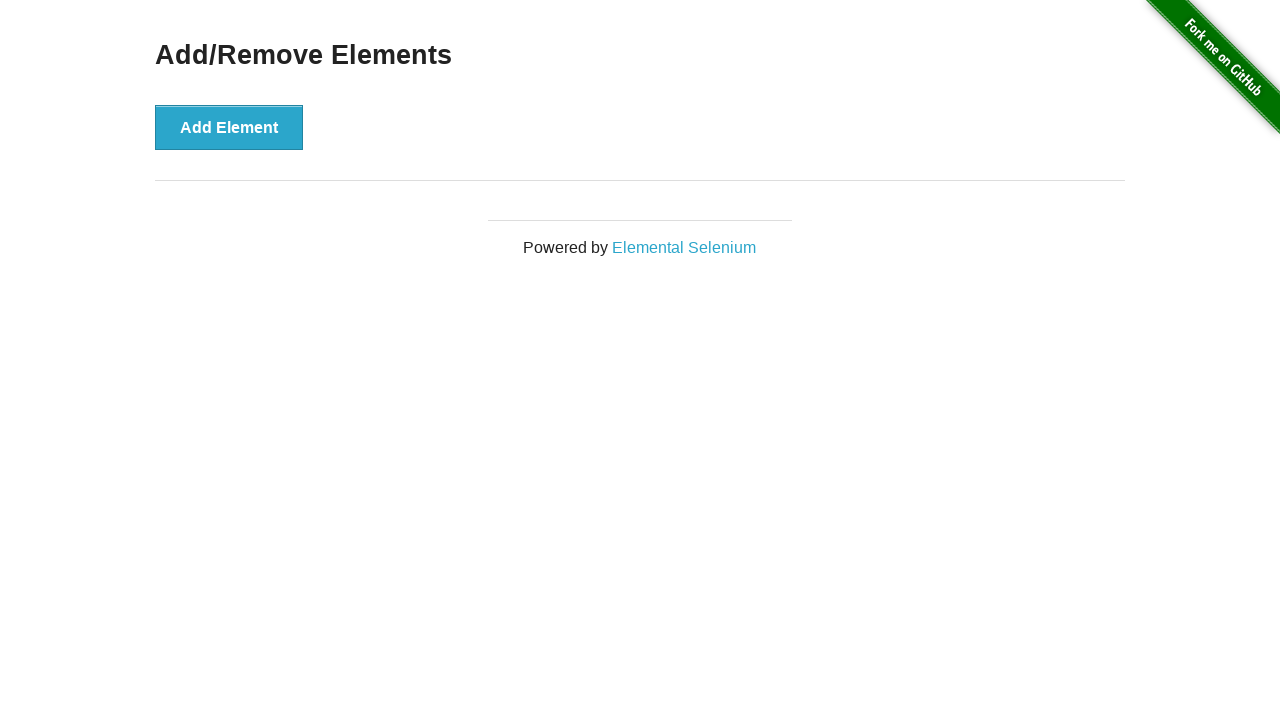

Add/Remove Elements page loaded
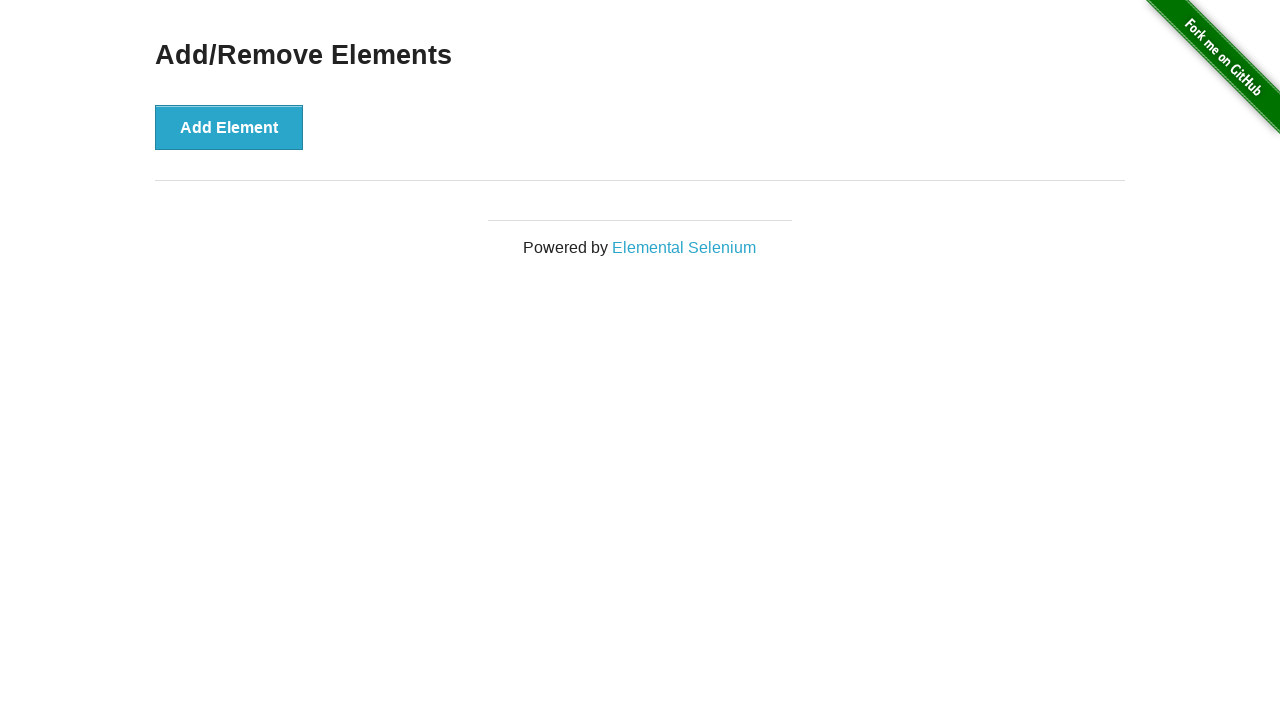

Clicked Add Element button (iteration 1/5) at (229, 127) on button:has-text('Add Element')
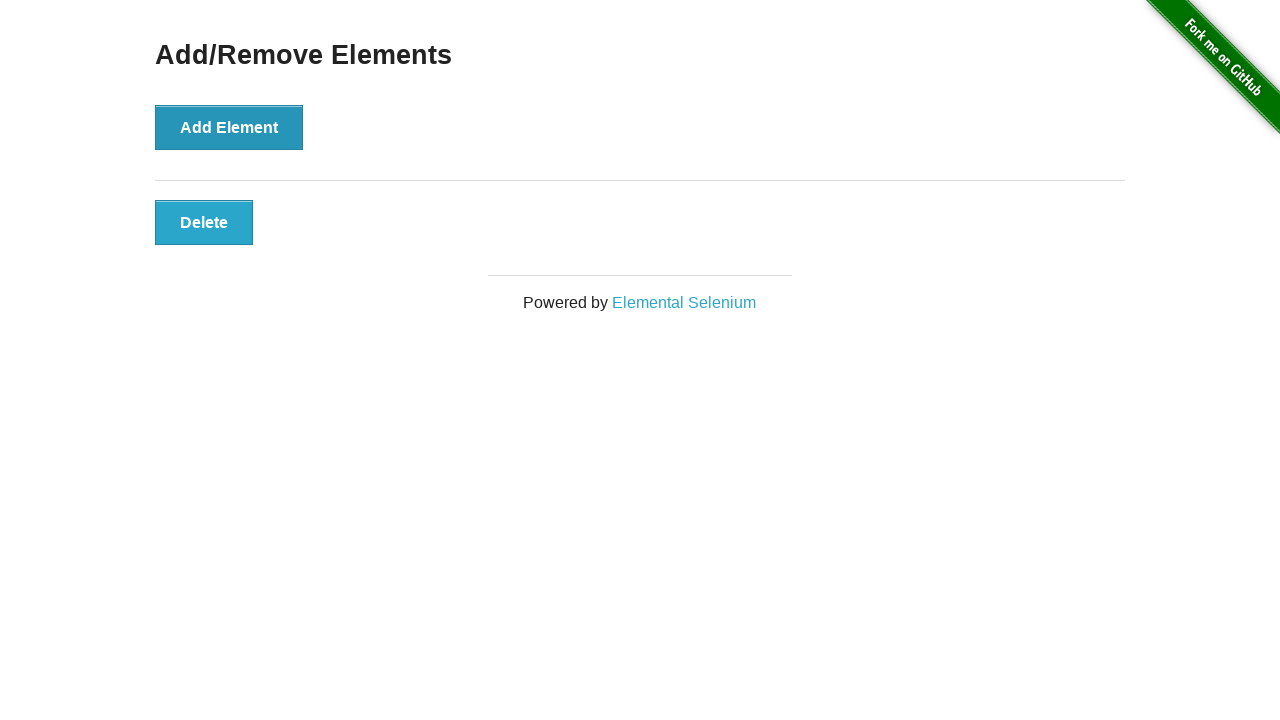

Clicked Add Element button (iteration 2/5) at (229, 127) on button:has-text('Add Element')
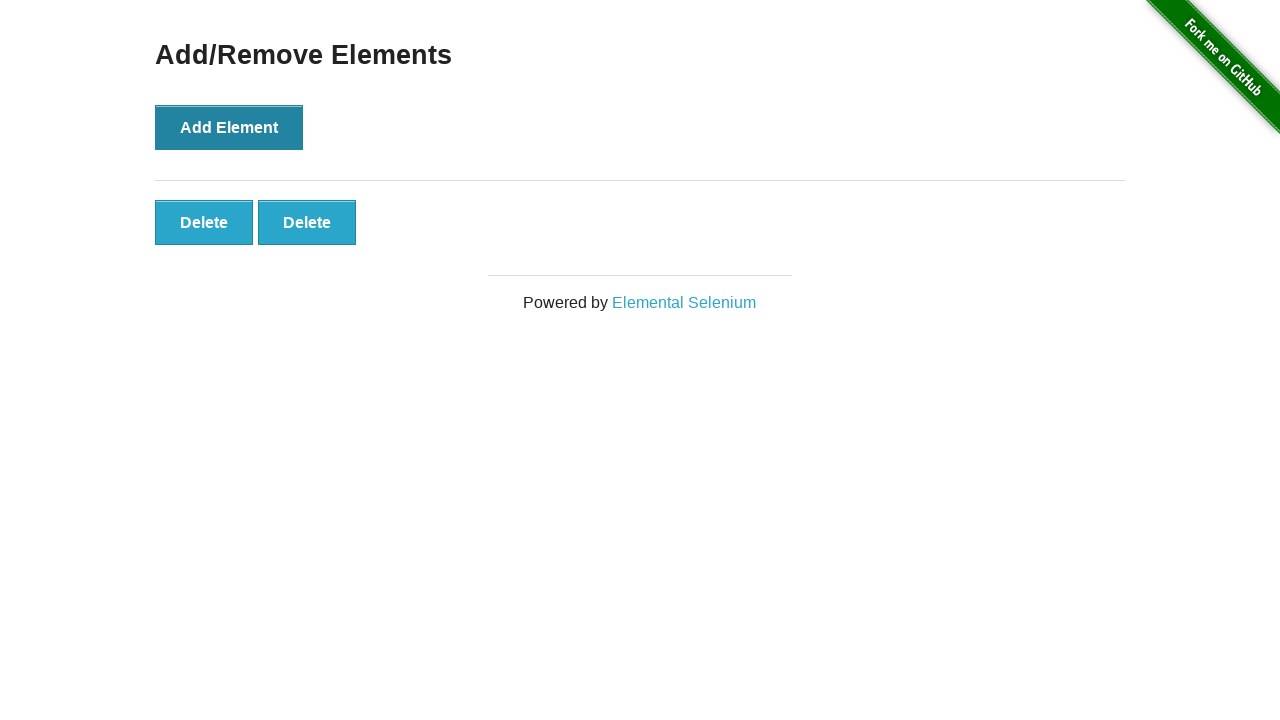

Clicked Add Element button (iteration 3/5) at (229, 127) on button:has-text('Add Element')
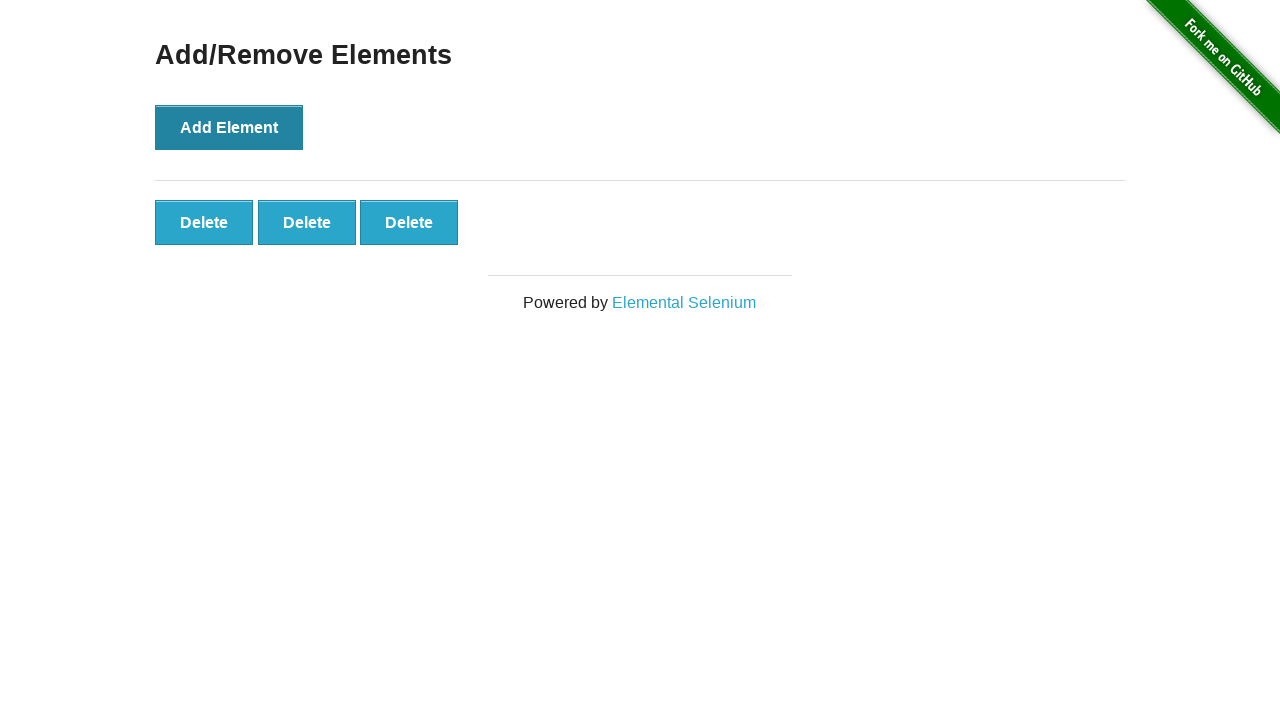

Clicked Add Element button (iteration 4/5) at (229, 127) on button:has-text('Add Element')
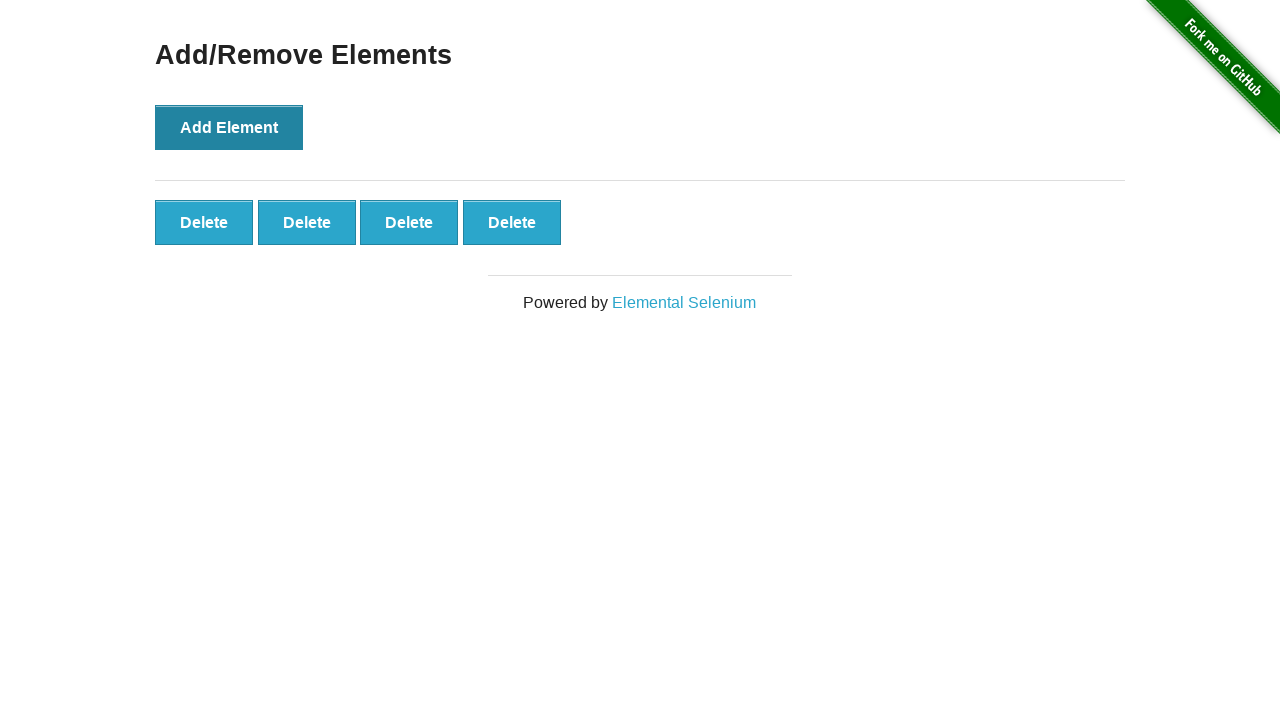

Clicked Add Element button (iteration 5/5) at (229, 127) on button:has-text('Add Element')
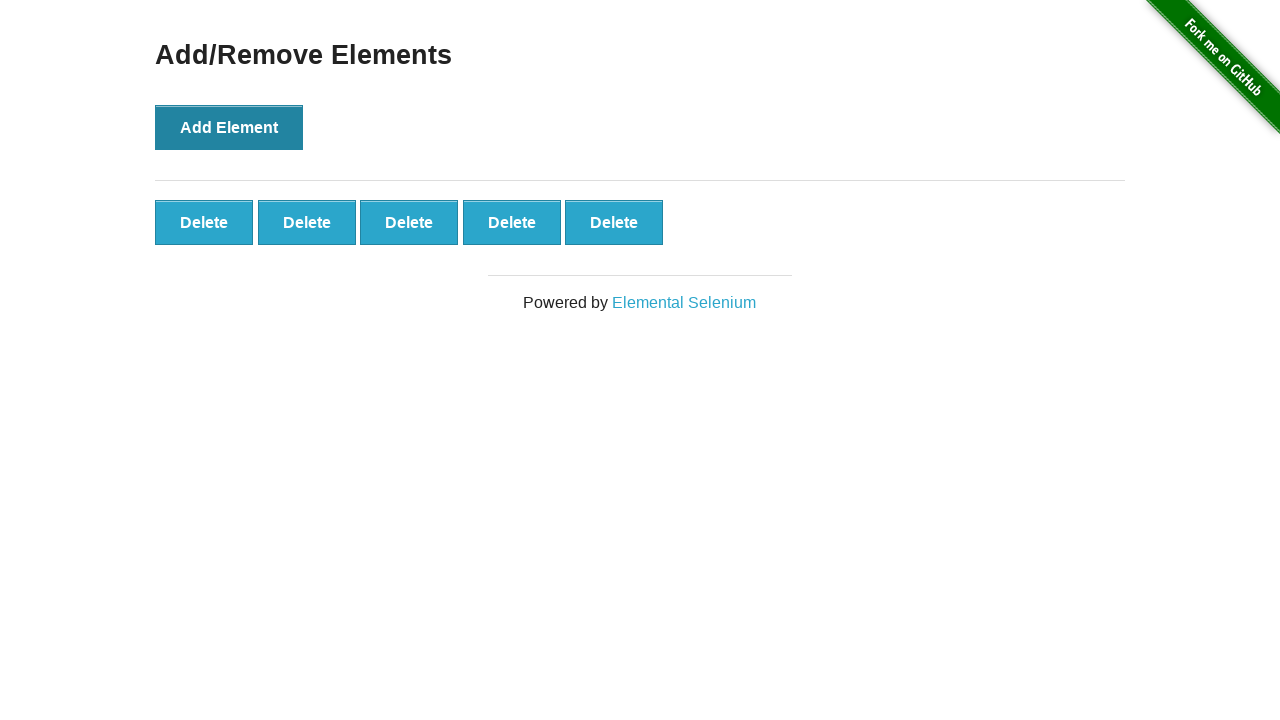

Dynamic elements appeared on page
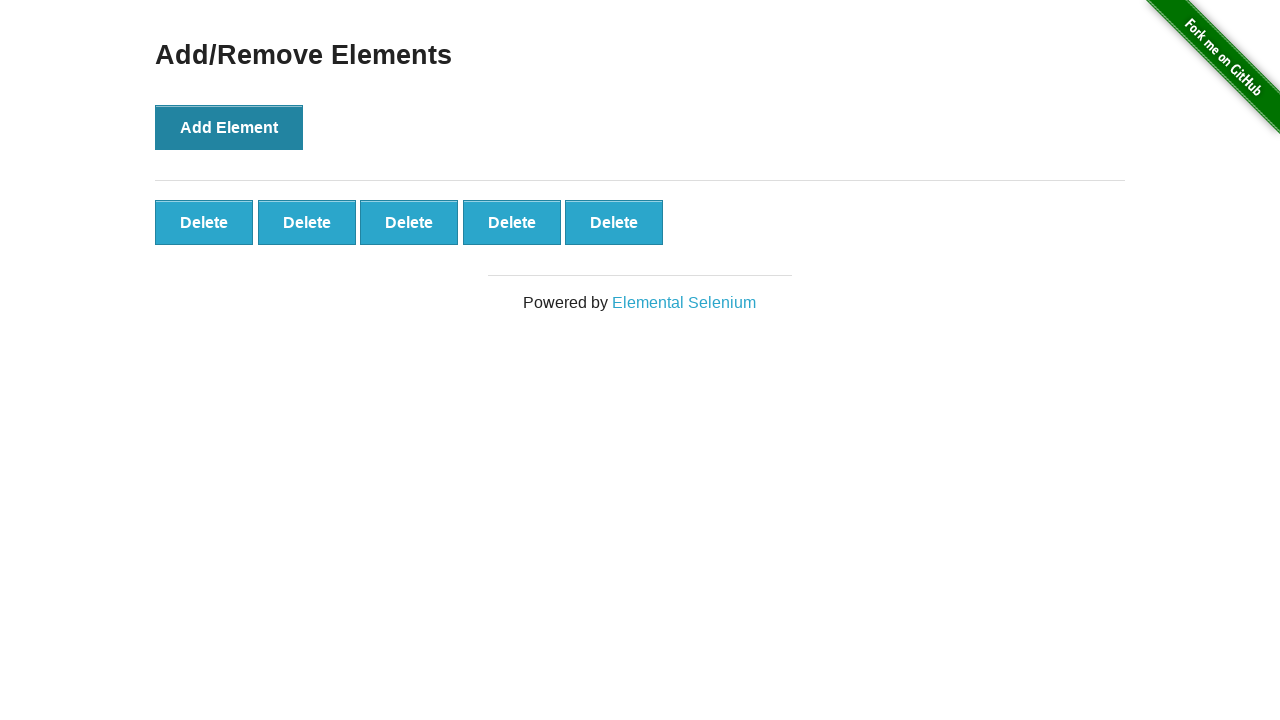

Clicked delete button for 4th element at (512, 222) on .added-manually >> nth=3
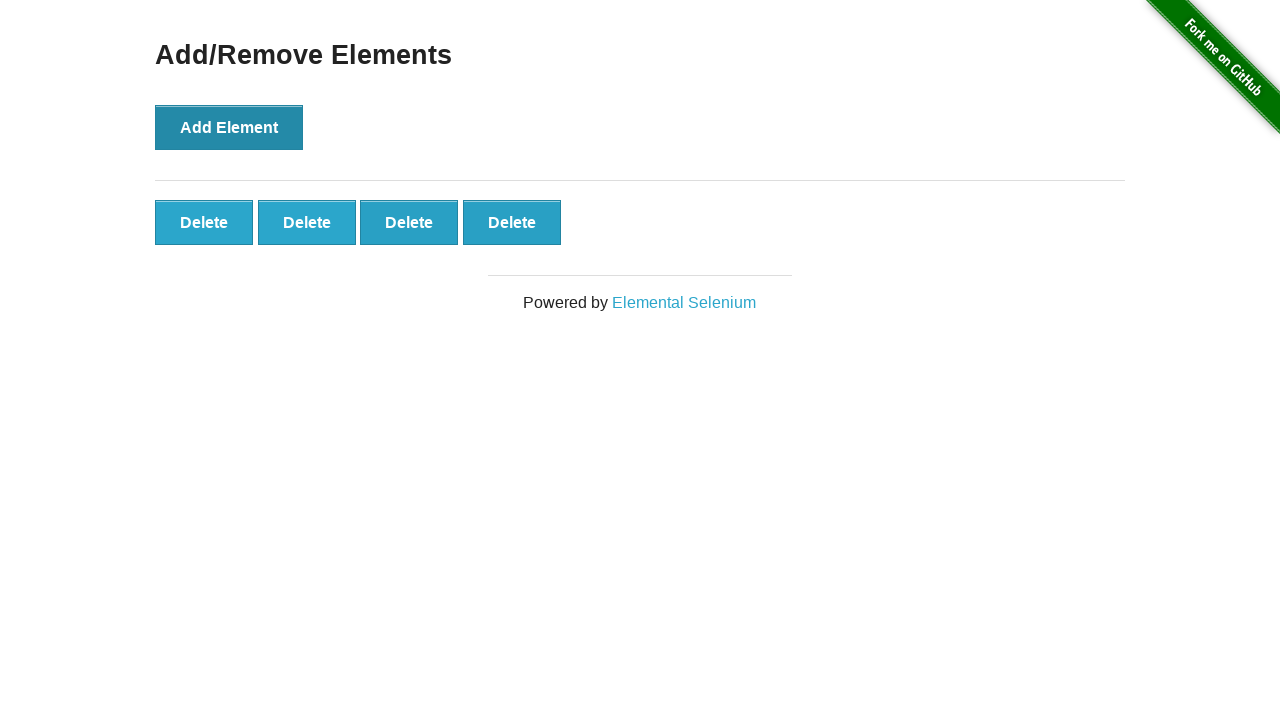

Clicked delete button for 3rd element at (409, 222) on .added-manually >> nth=2
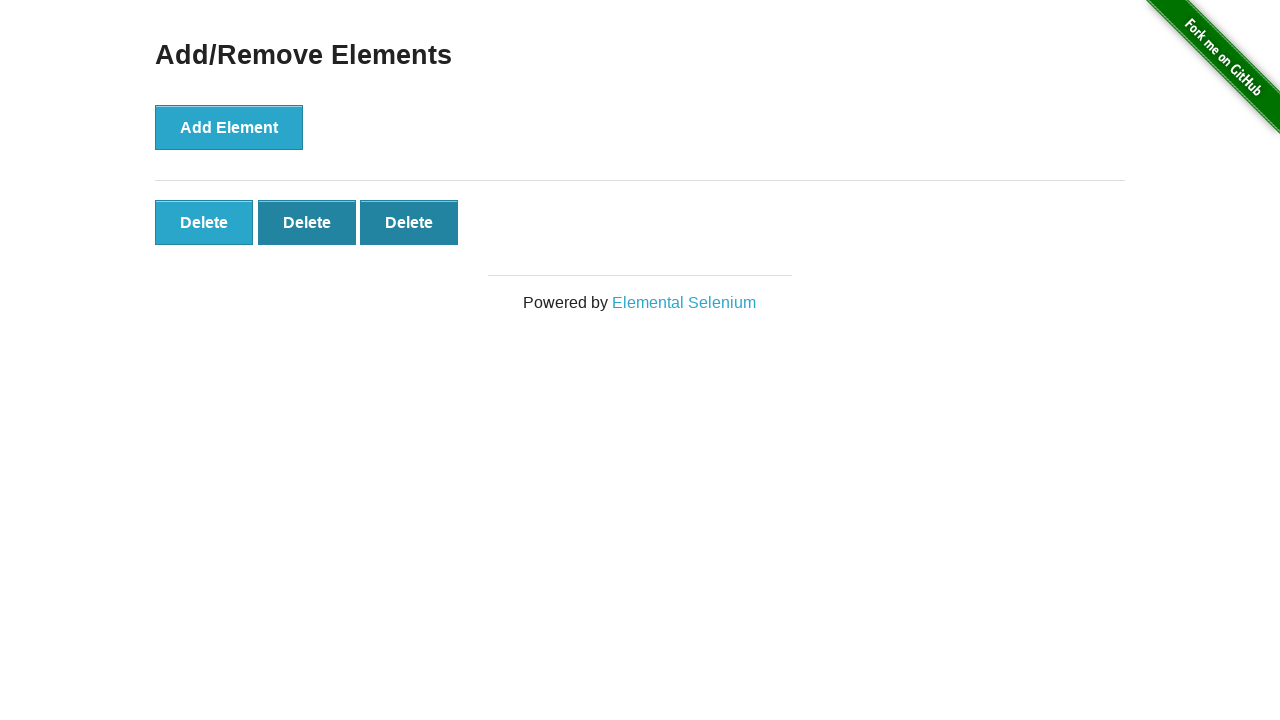

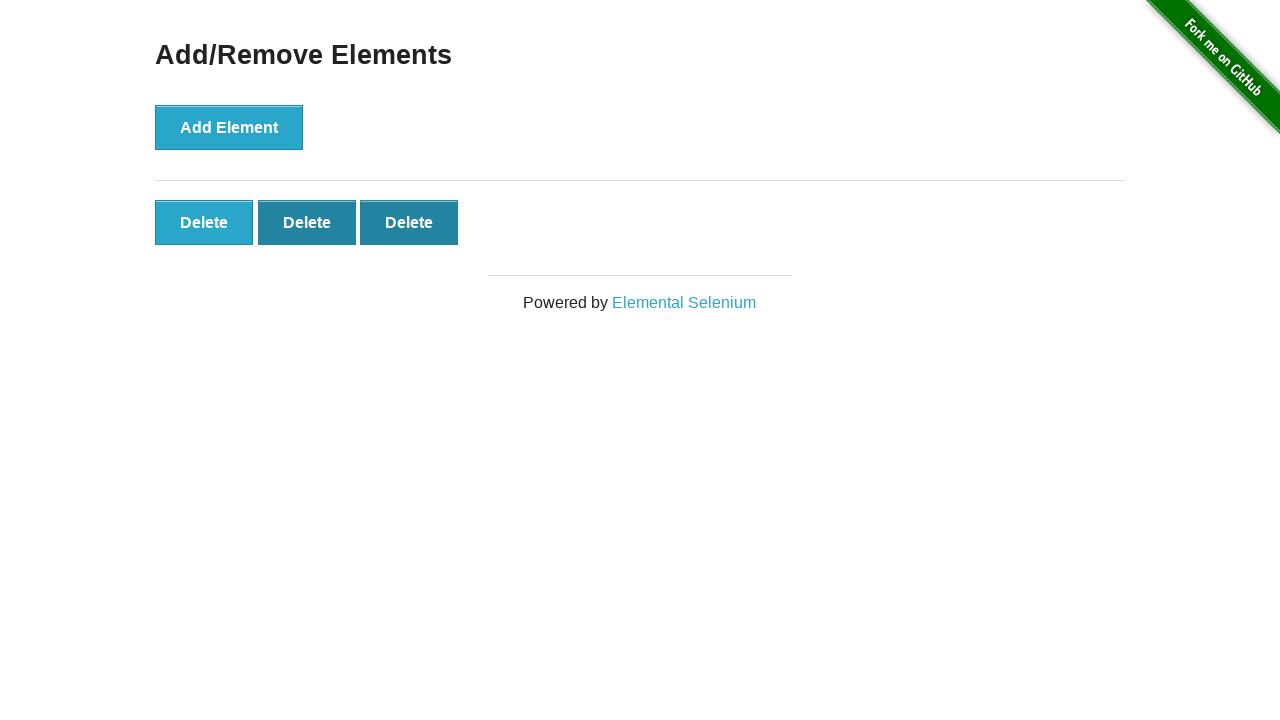